Tests that the FirstCry homepage loads correctly by verifying the page title matches the expected value

Starting URL: https://www.firstcry.com/

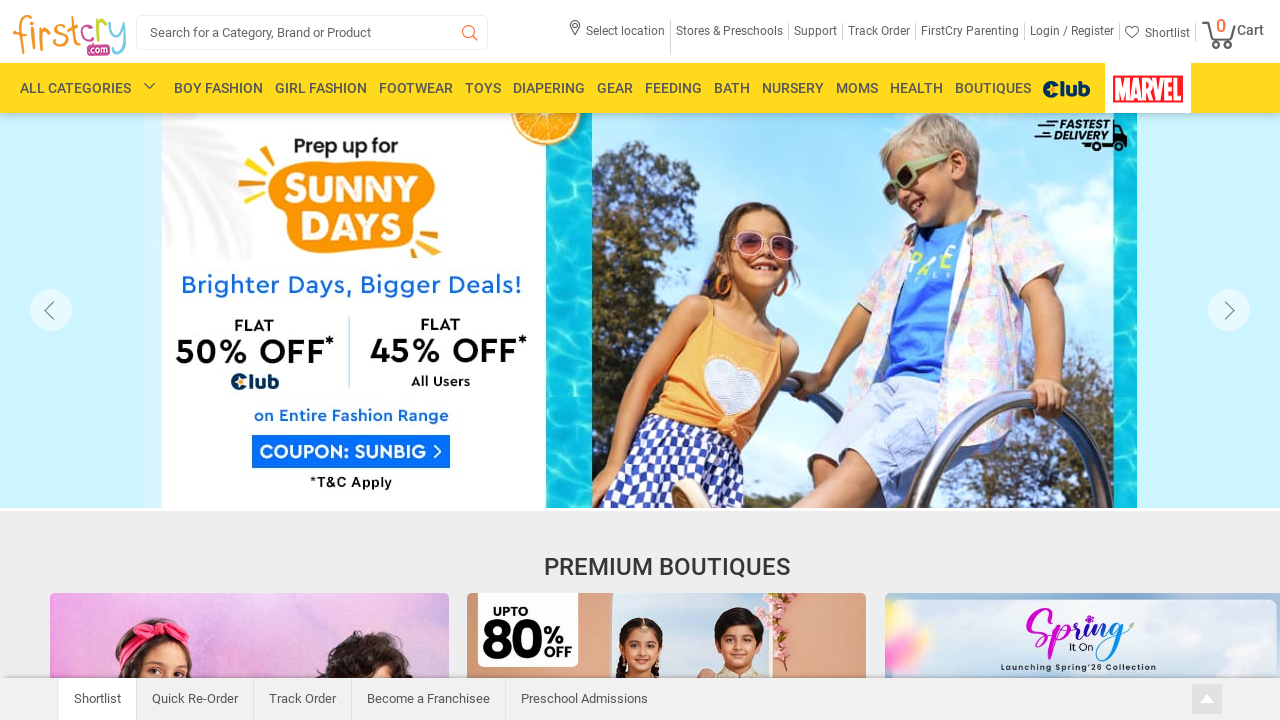

Waited for page to reach domcontentloaded state
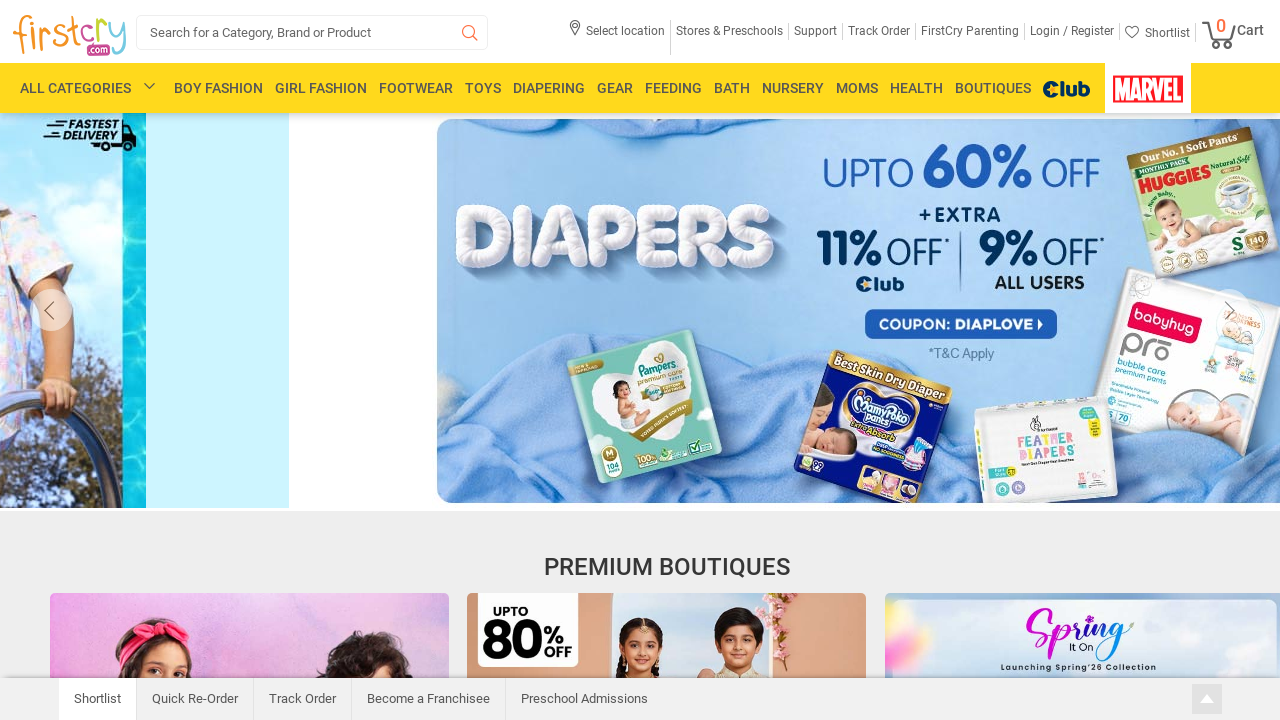

Retrieved page title: Baby Products Online India: Newborn Baby Products & Kids Online Shopping at FirstCry.com
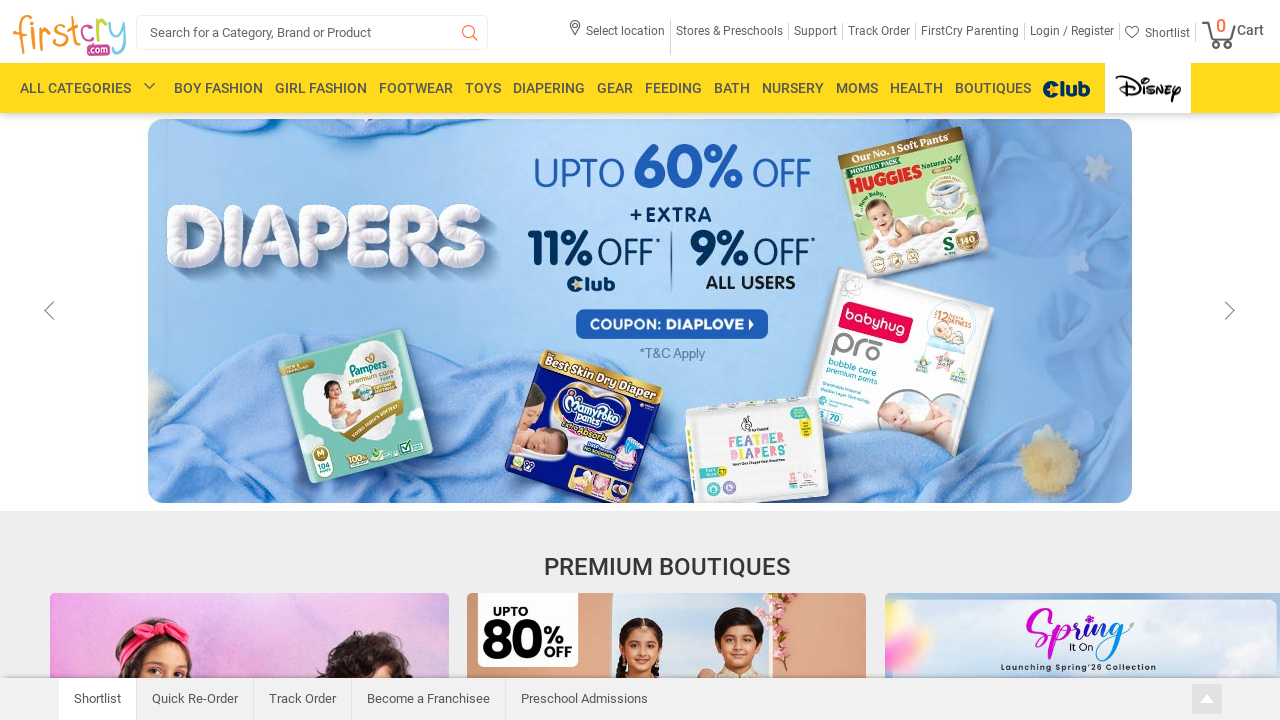

Verified page title contains 'Baby Products' or 'FirstCry'
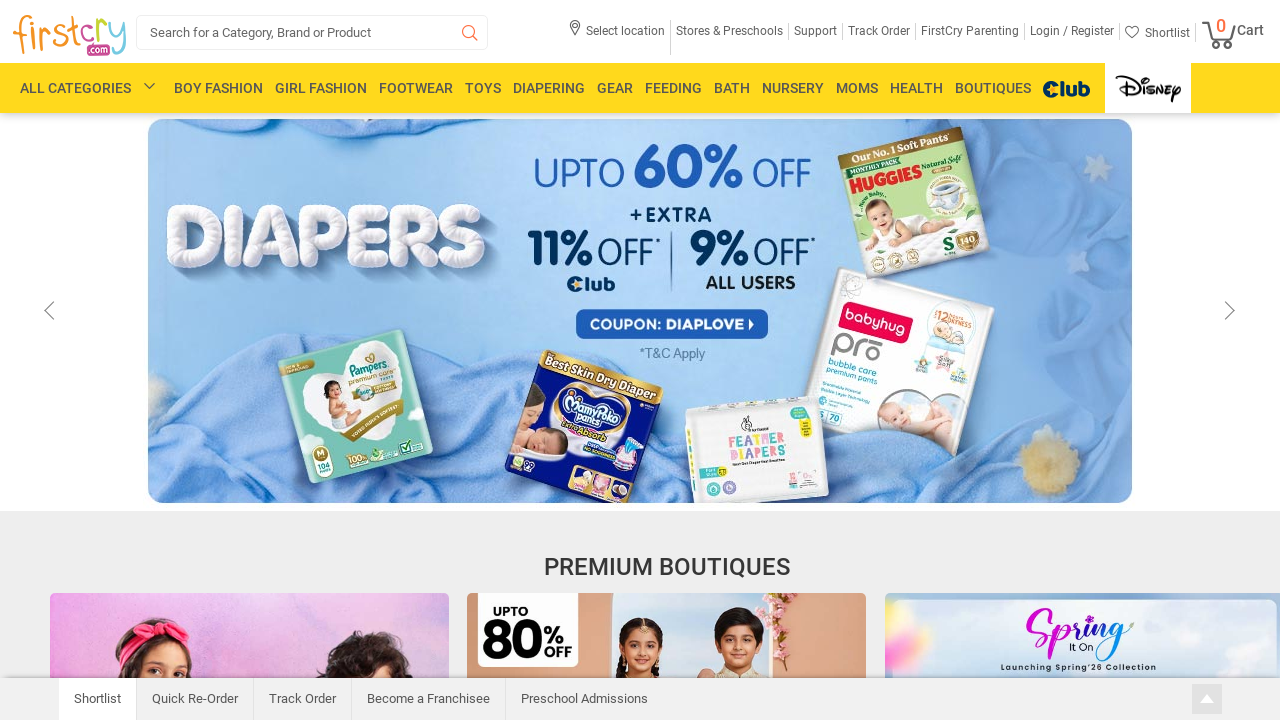

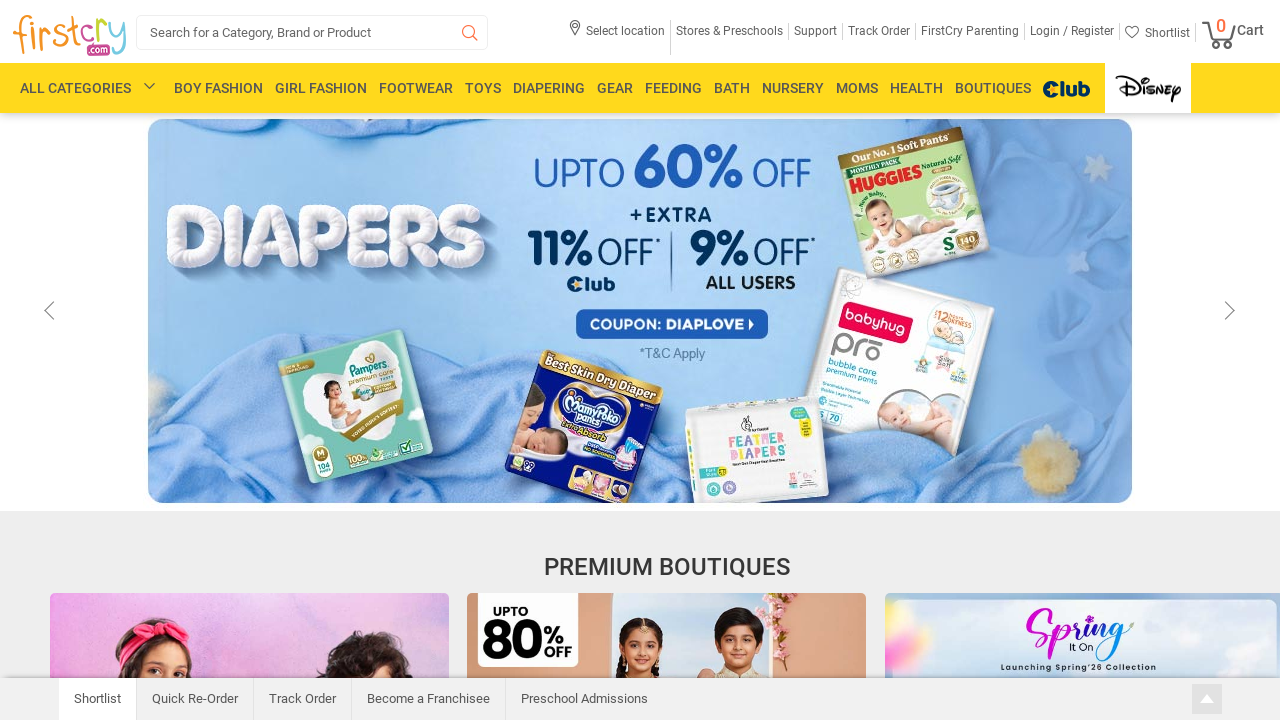